Fills out a text box form with name, email, current address, and permanent address fields, then submits the form

Starting URL: https://demoqa.com/text-box

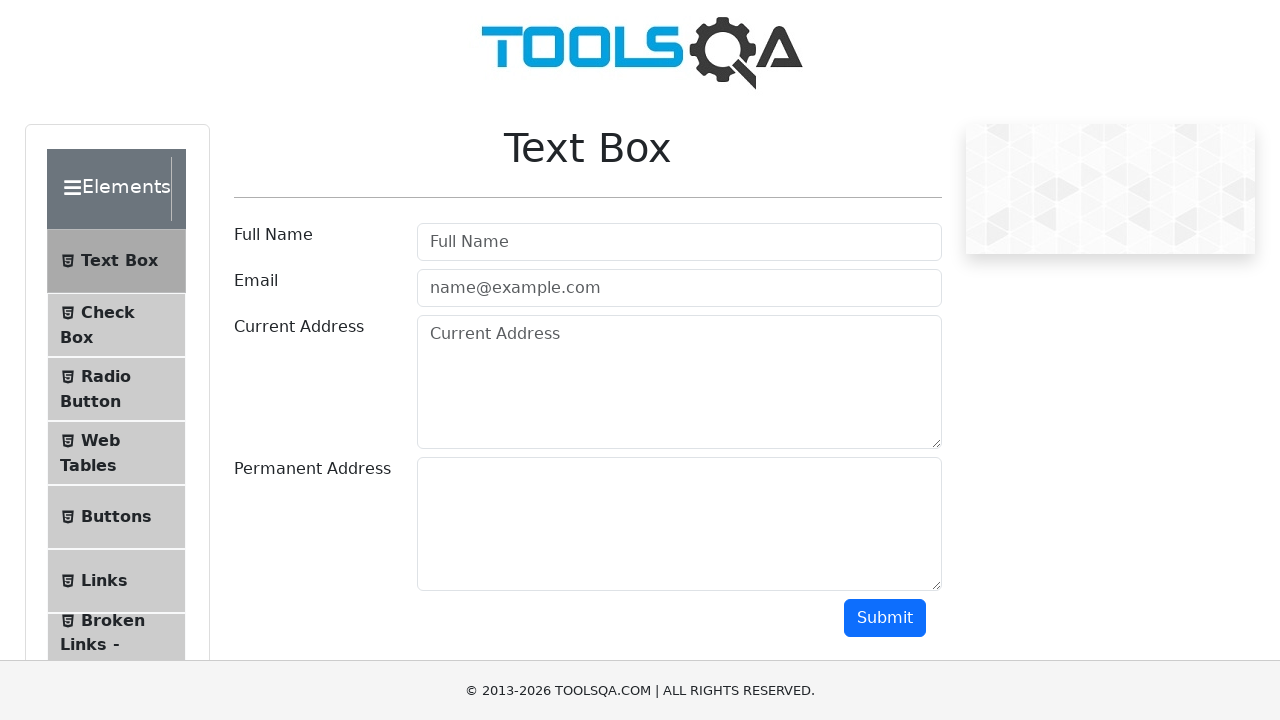

Filled full name field with 'Reday' on .form-control >> nth=0
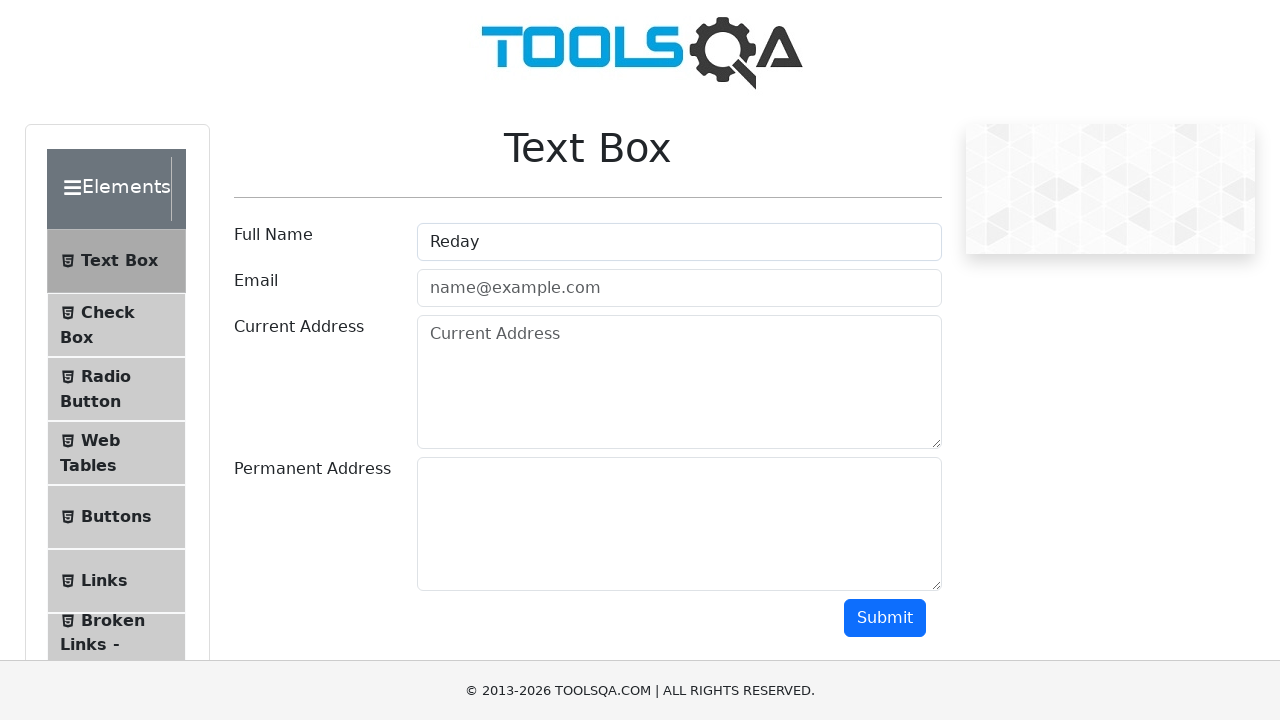

Filled email field with 'reday@gmail.com' on .form-control >> nth=1
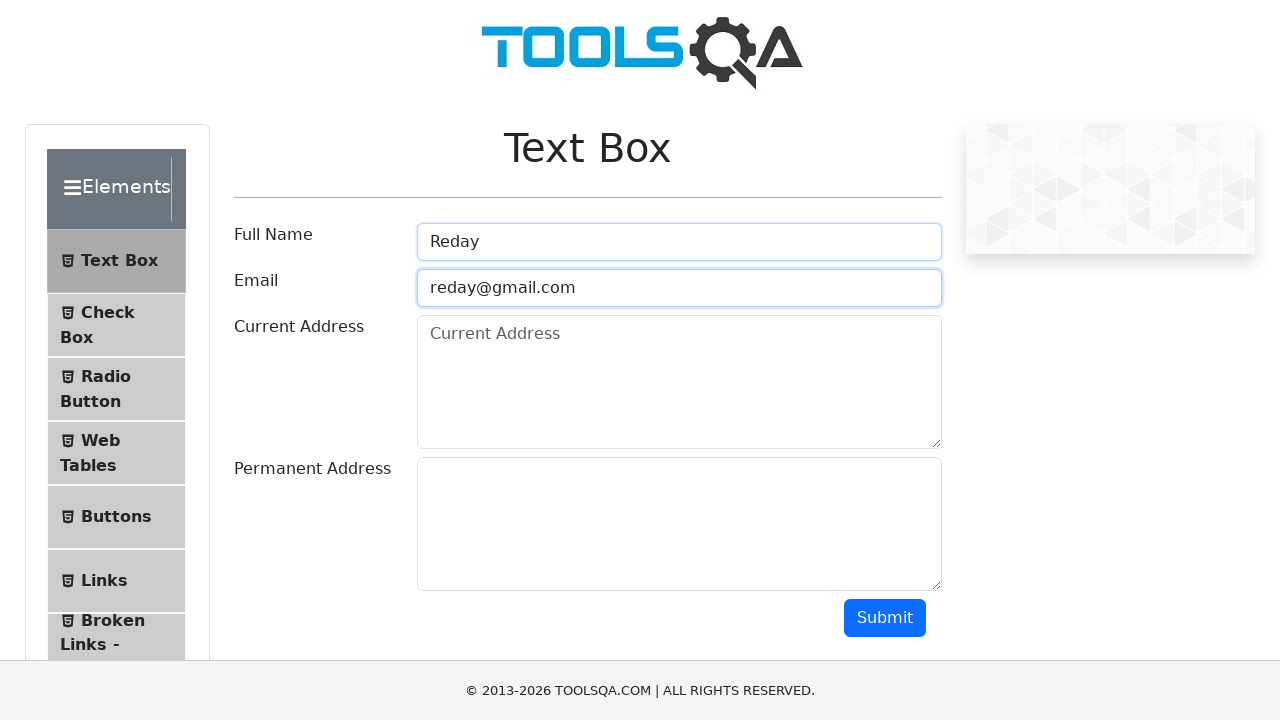

Filled current address field with 'Dhaka' on .form-control >> nth=2
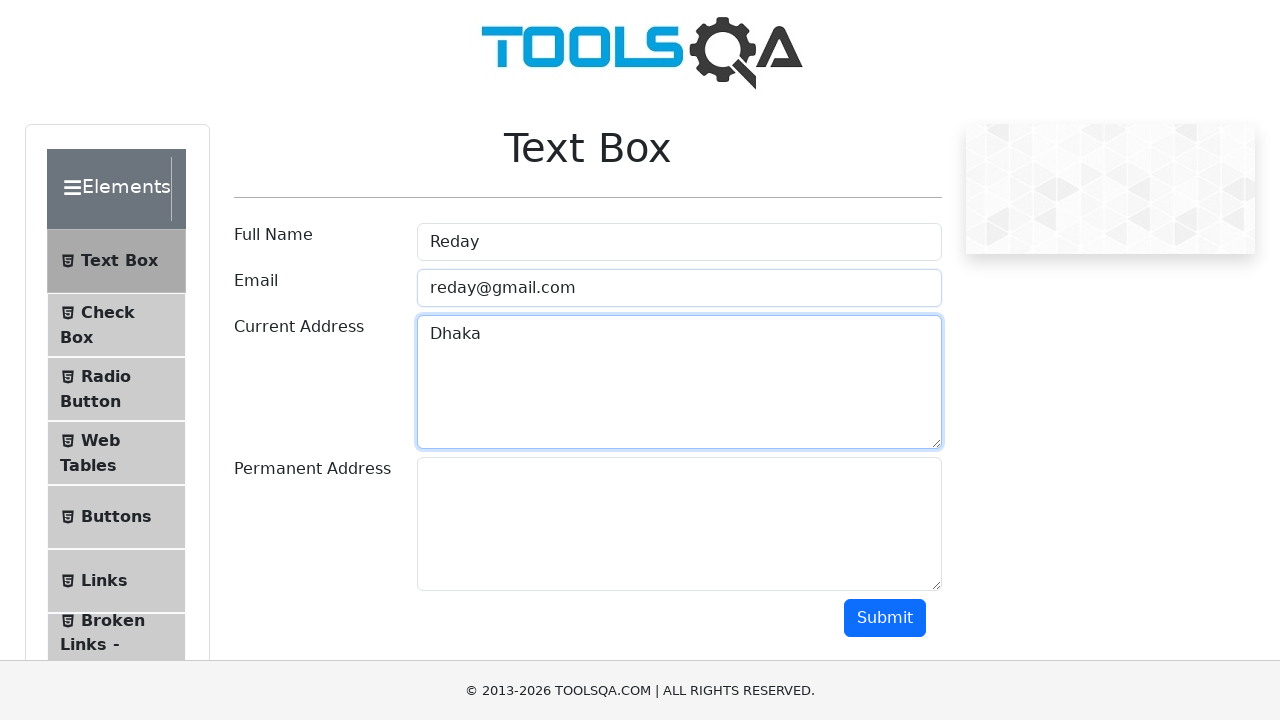

Filled permanent address field with 'Pabna' on .form-control >> nth=3
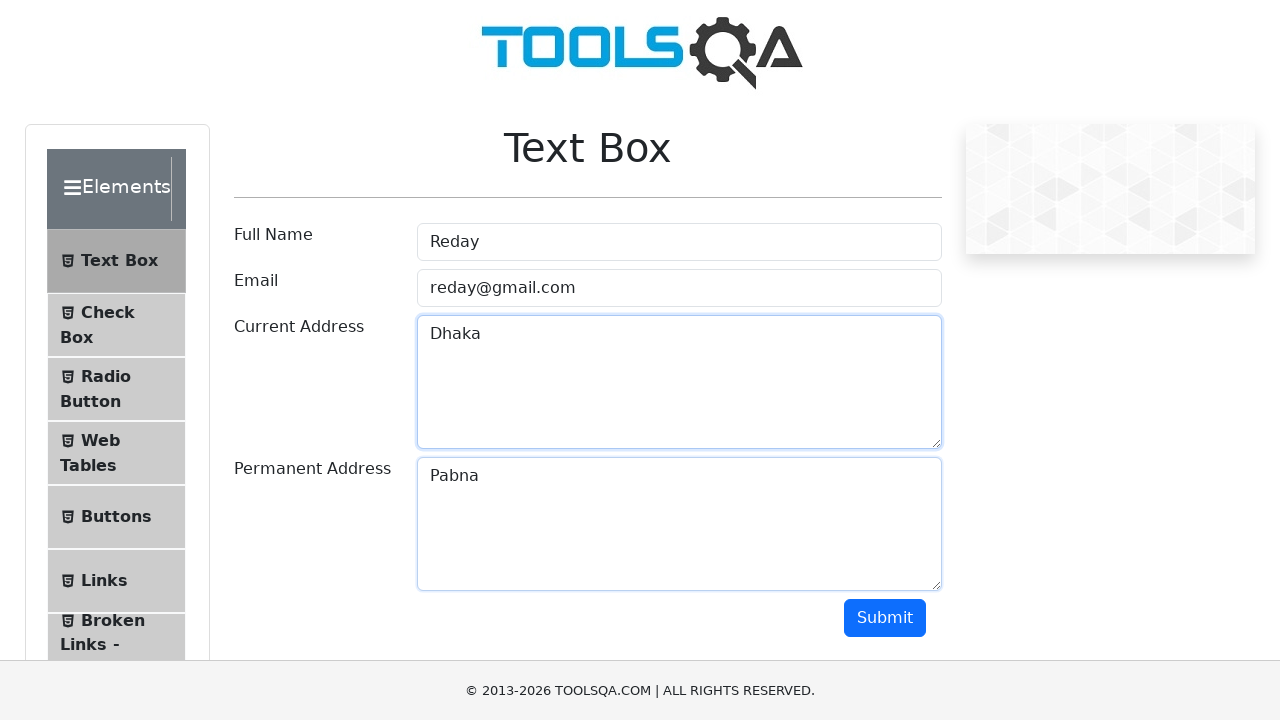

Scrolled down 500px to reveal submit button
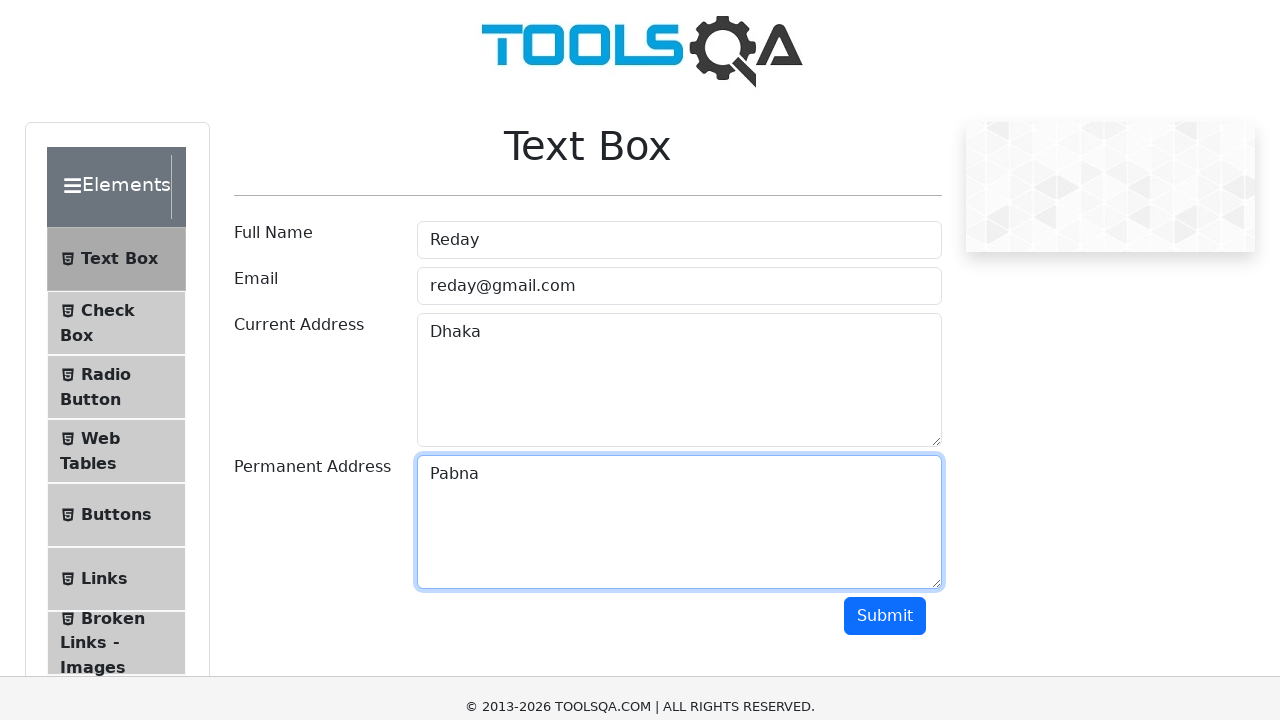

Clicked submit button to submit the form at (885, 118) on button >> nth=1
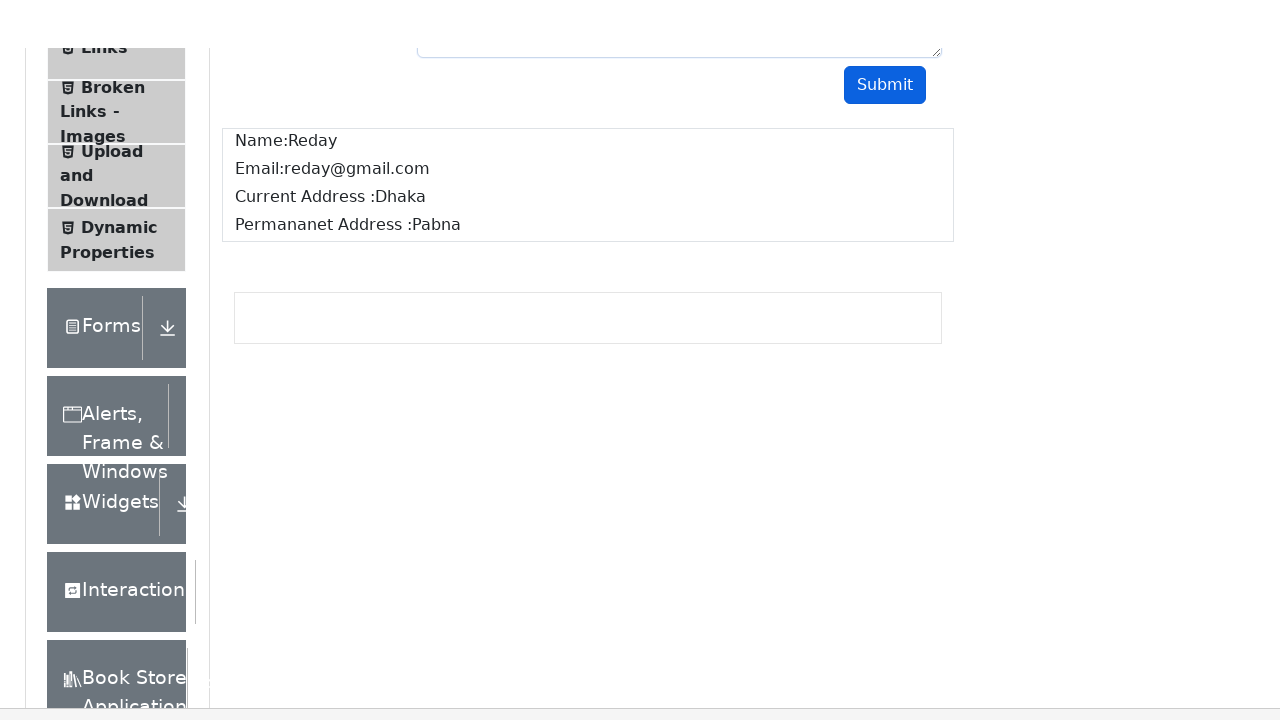

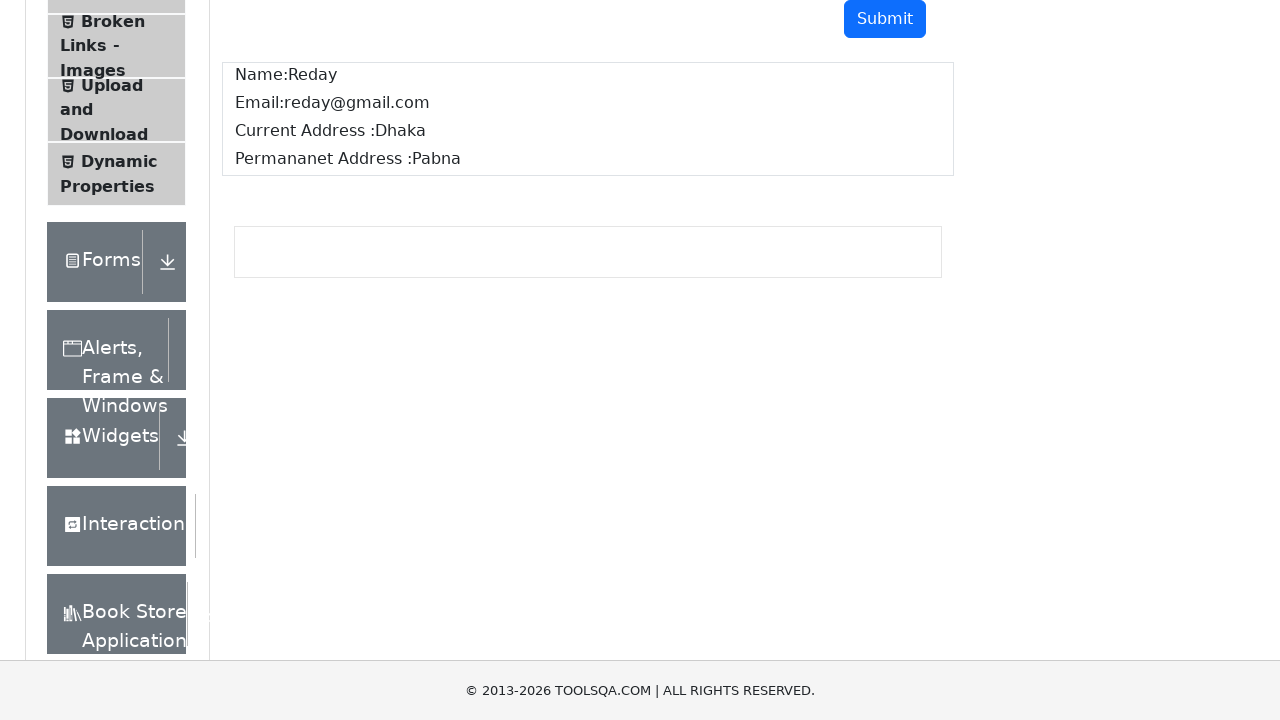